Tests filtering to display only active (uncompleted) items using the Active link

Starting URL: https://demo.playwright.dev/todomvc

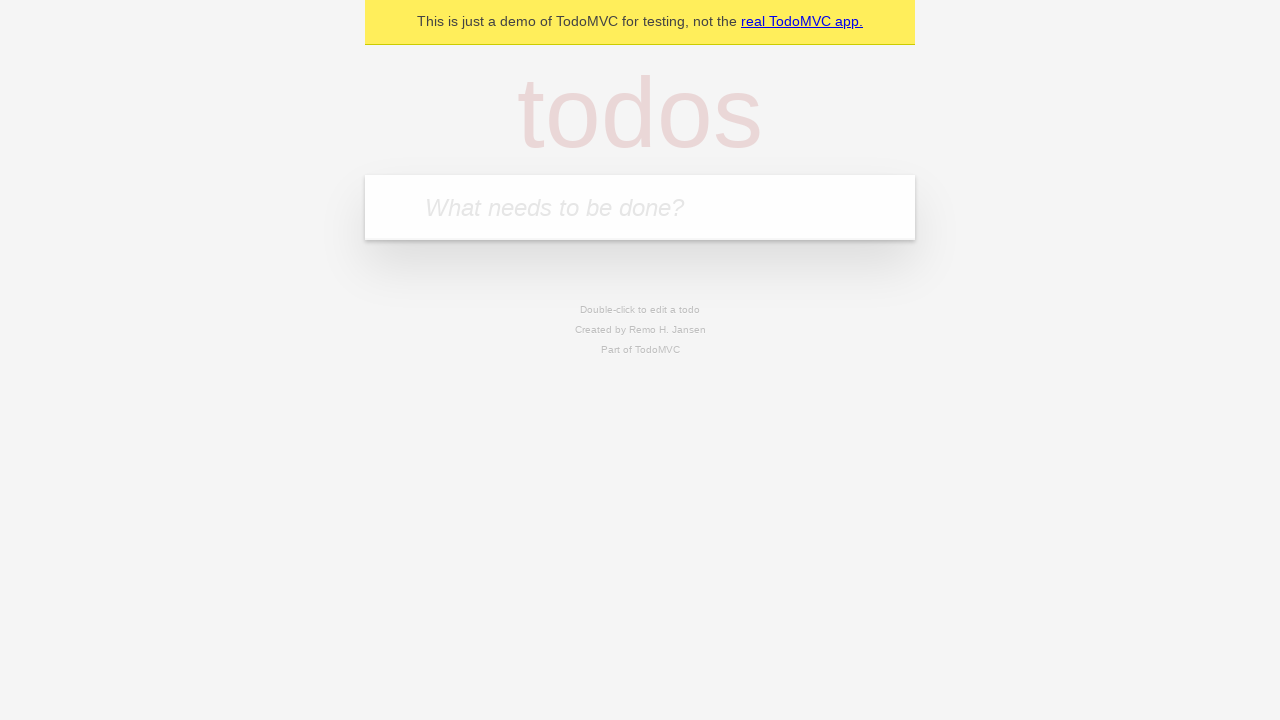

Filled todo input with 'buy some cheese' on internal:attr=[placeholder="What needs to be done?"i]
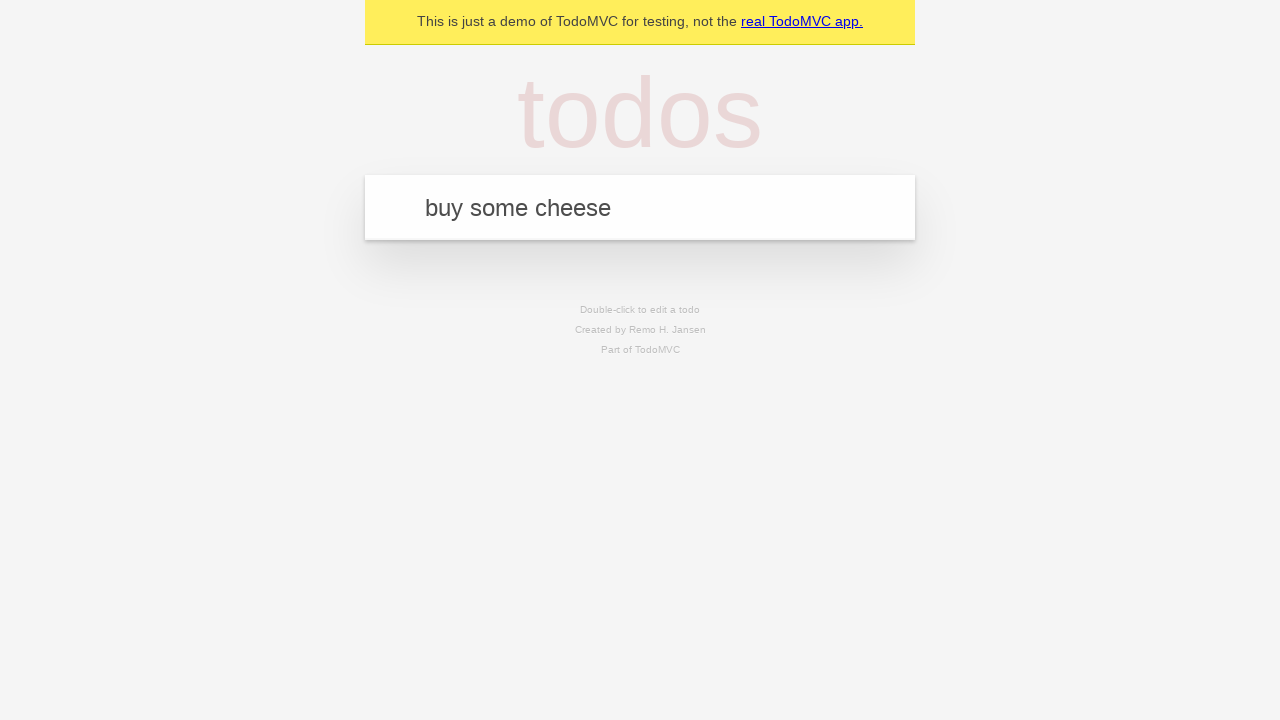

Pressed Enter to create todo 'buy some cheese' on internal:attr=[placeholder="What needs to be done?"i]
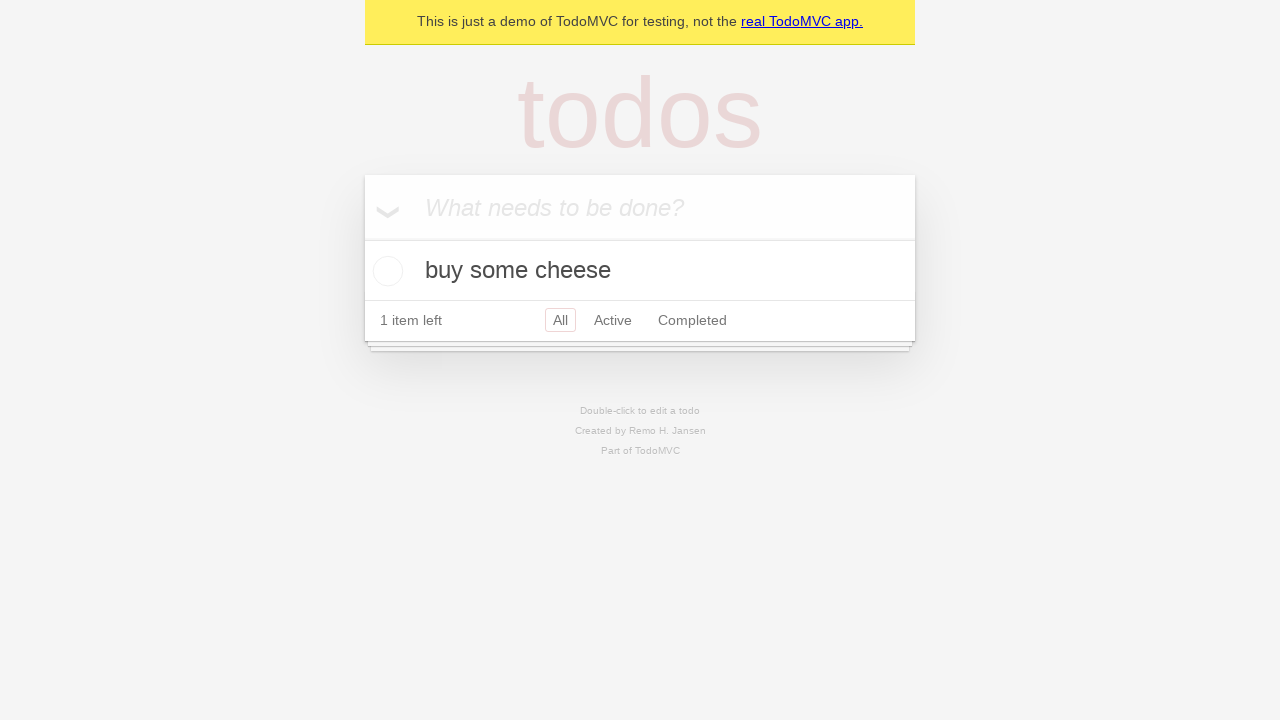

Filled todo input with 'feed the cat' on internal:attr=[placeholder="What needs to be done?"i]
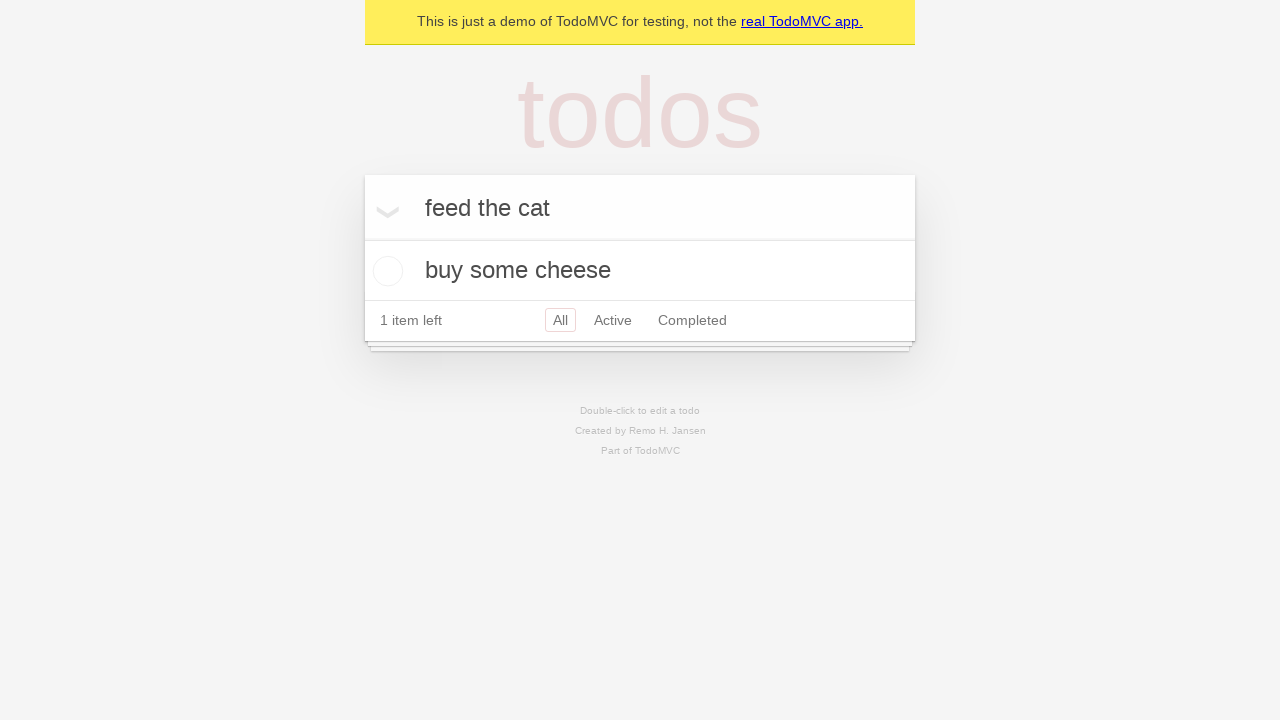

Pressed Enter to create todo 'feed the cat' on internal:attr=[placeholder="What needs to be done?"i]
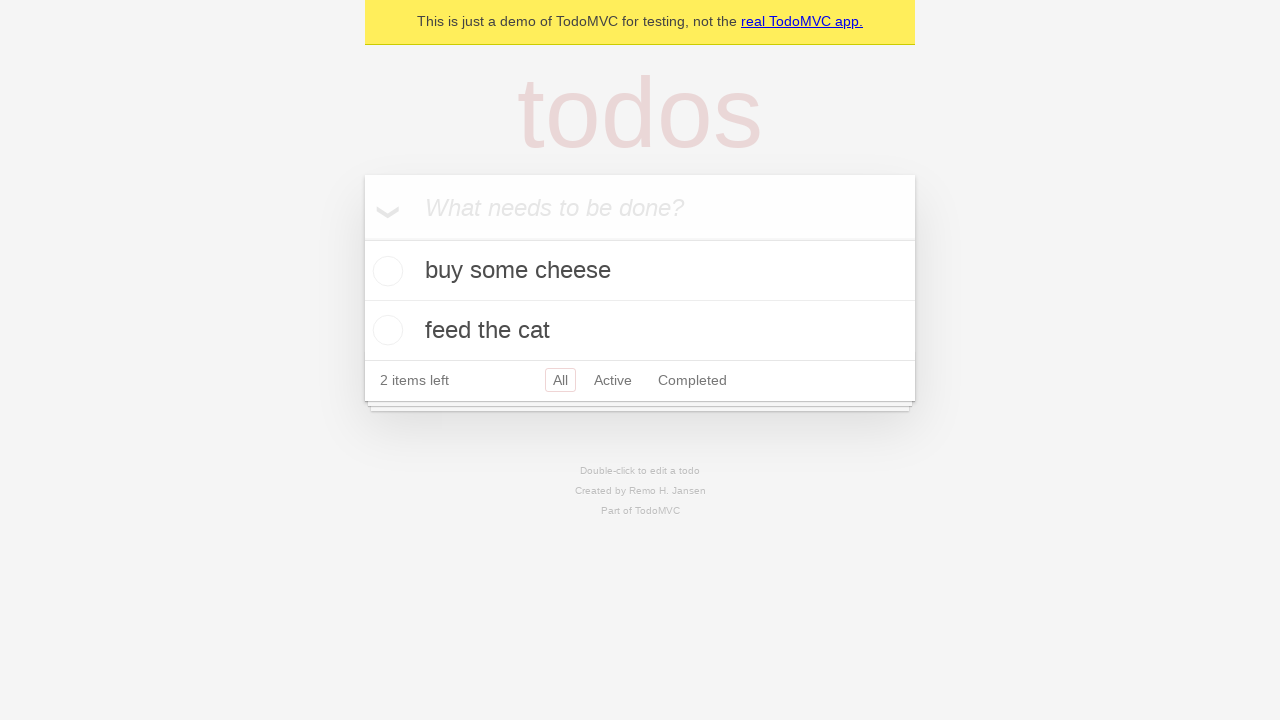

Filled todo input with 'book a doctors appointment' on internal:attr=[placeholder="What needs to be done?"i]
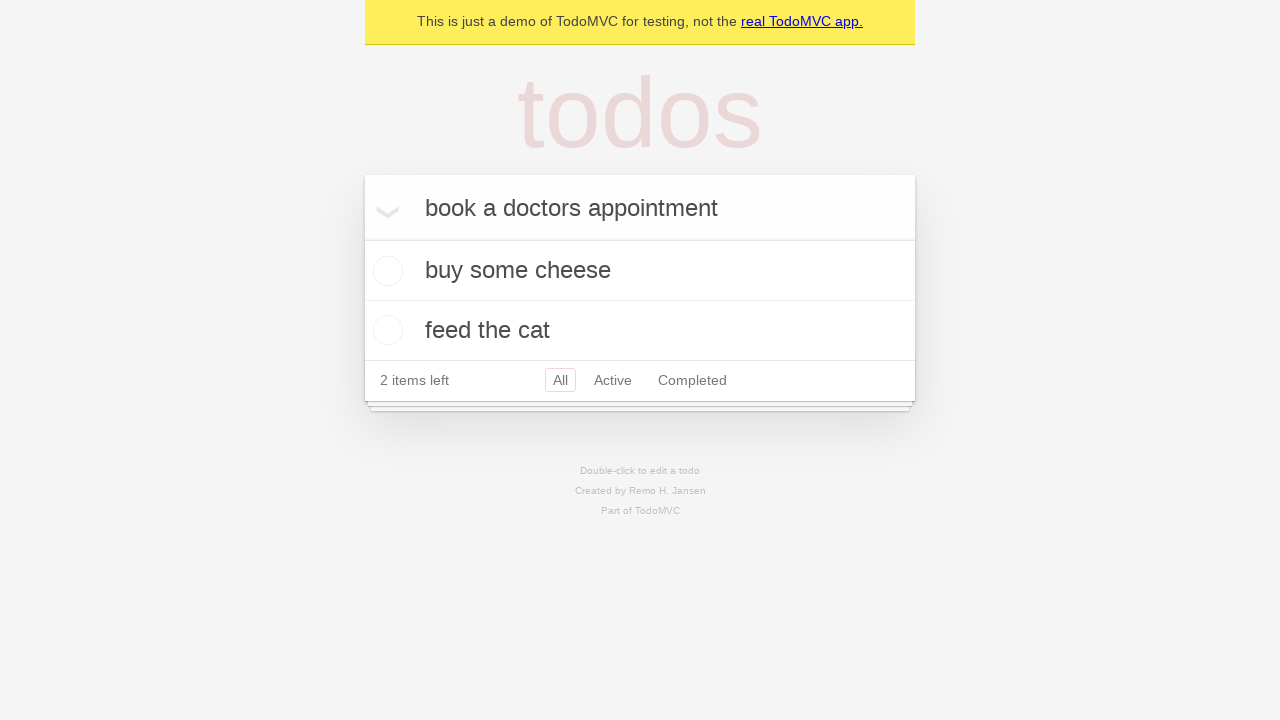

Pressed Enter to create todo 'book a doctors appointment' on internal:attr=[placeholder="What needs to be done?"i]
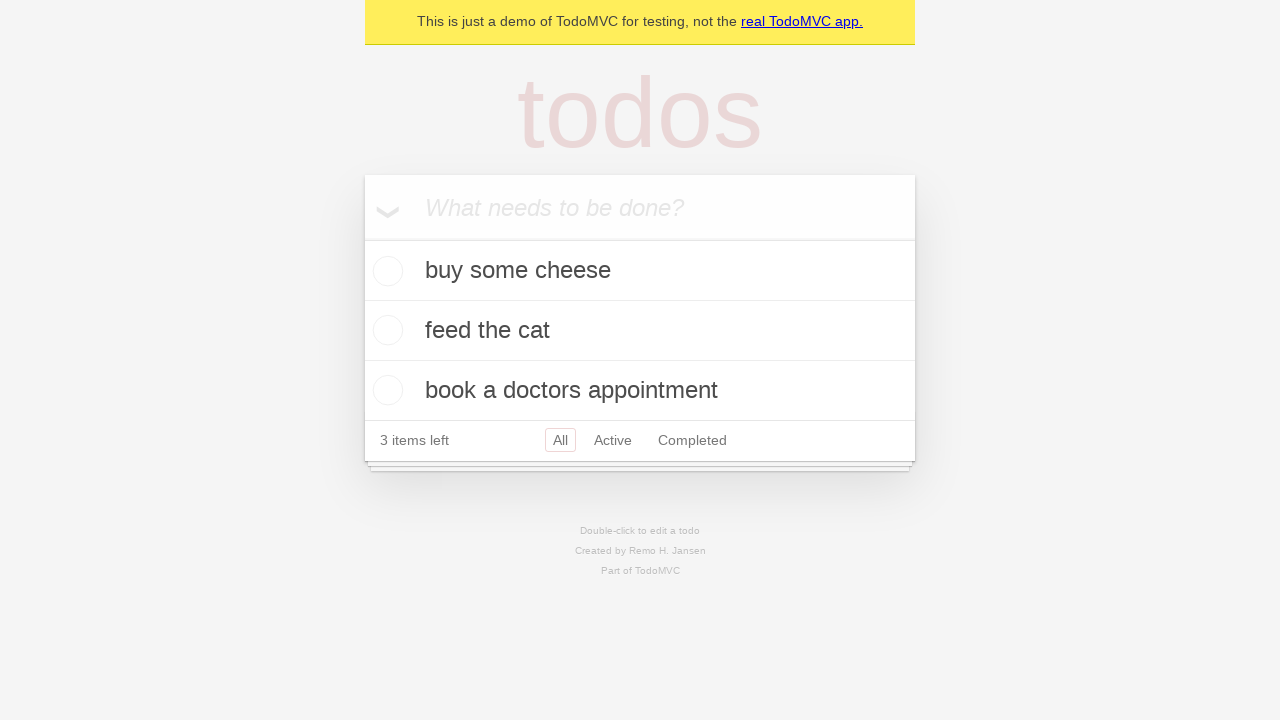

Waited for todo items to be created
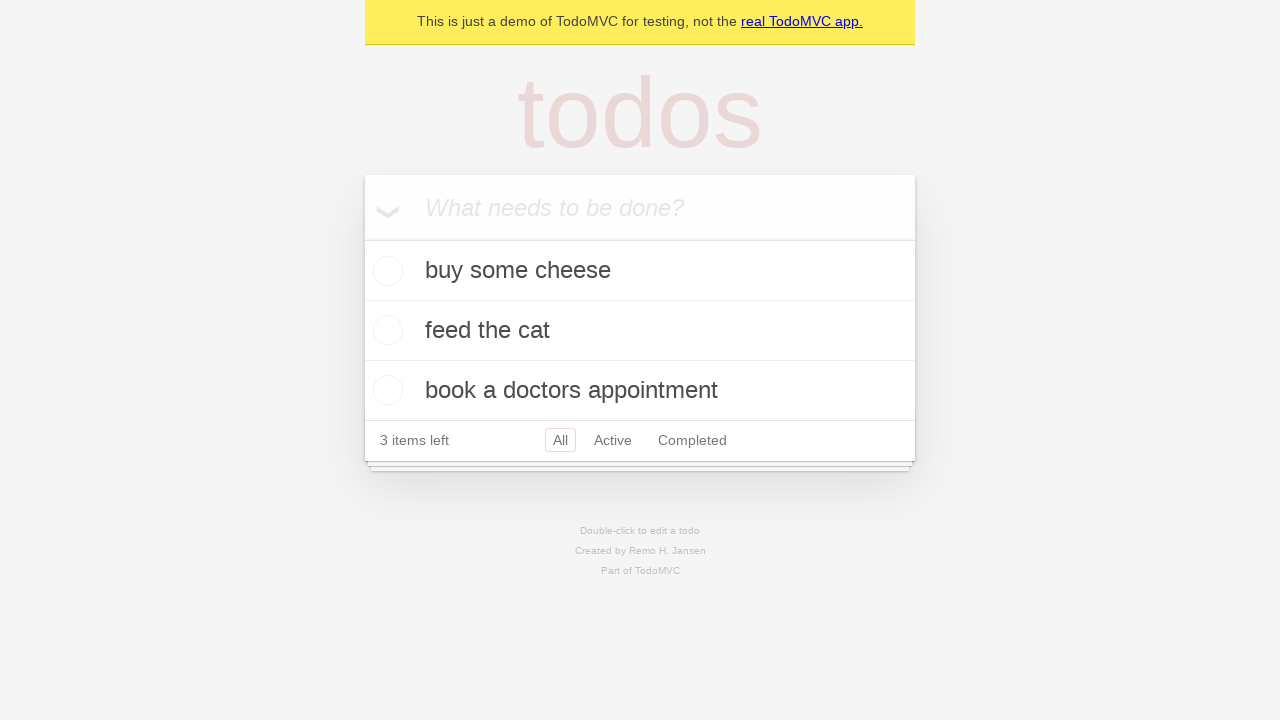

Checked the second todo item as completed at (385, 330) on internal:testid=[data-testid="todo-item"s] >> nth=1 >> internal:role=checkbox
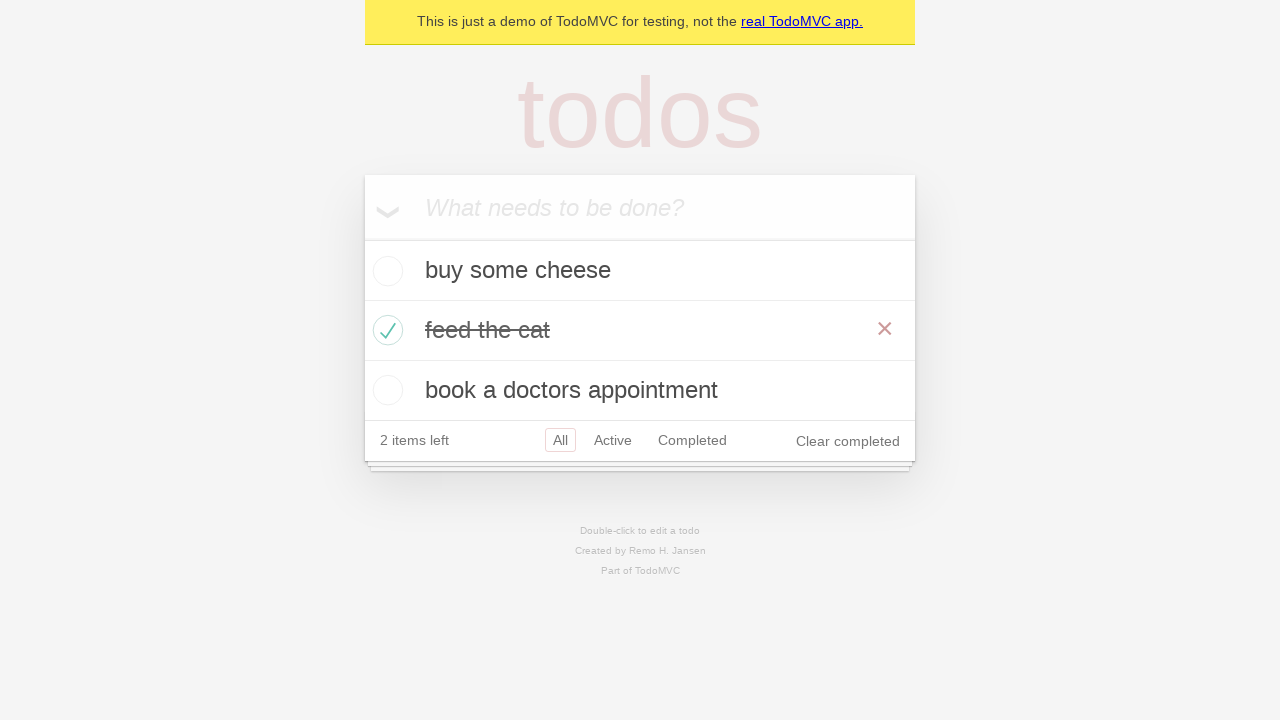

Clicked the Active filter link to display only uncompleted items at (613, 440) on internal:role=link[name="Active"i]
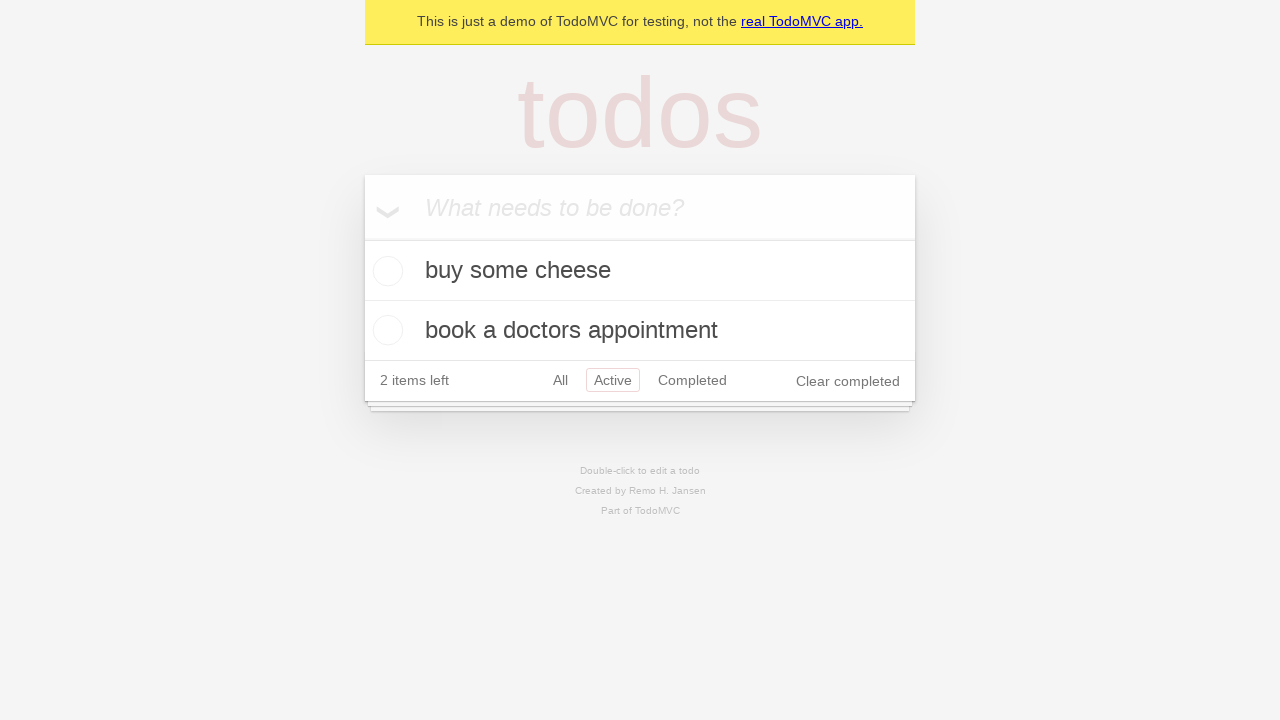

Verified that exactly 2 active (uncompleted) todos are displayed
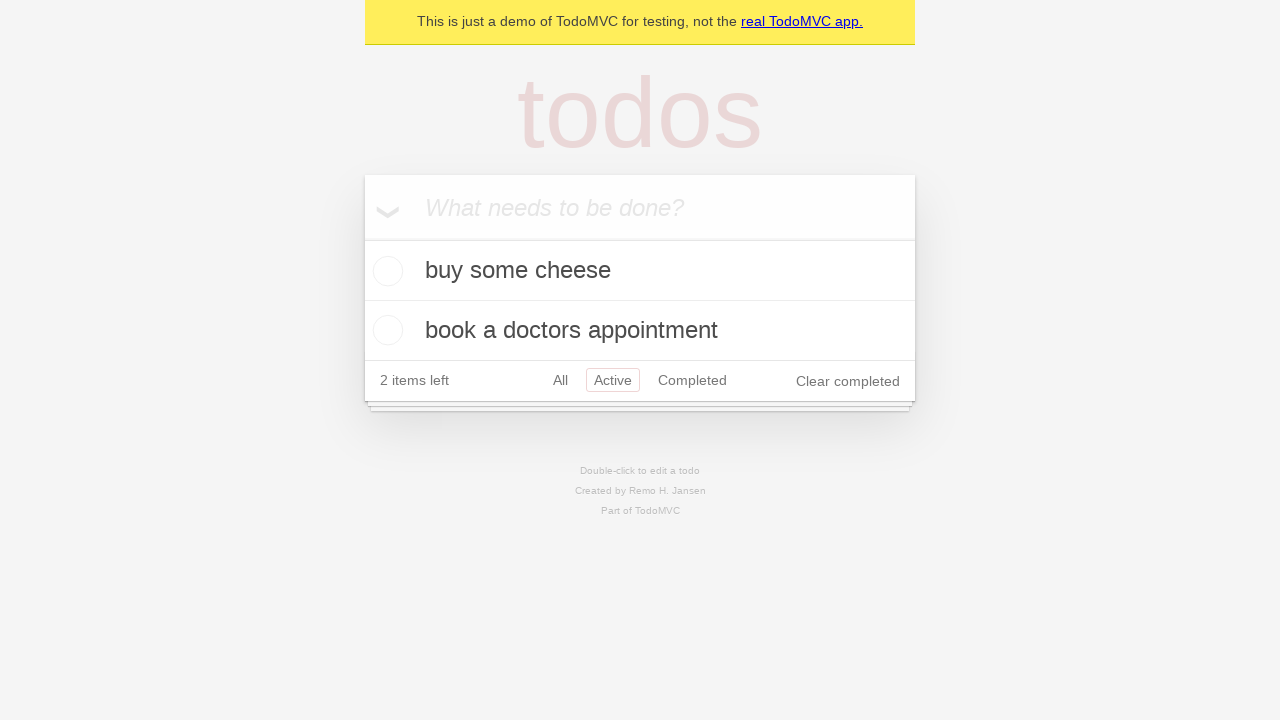

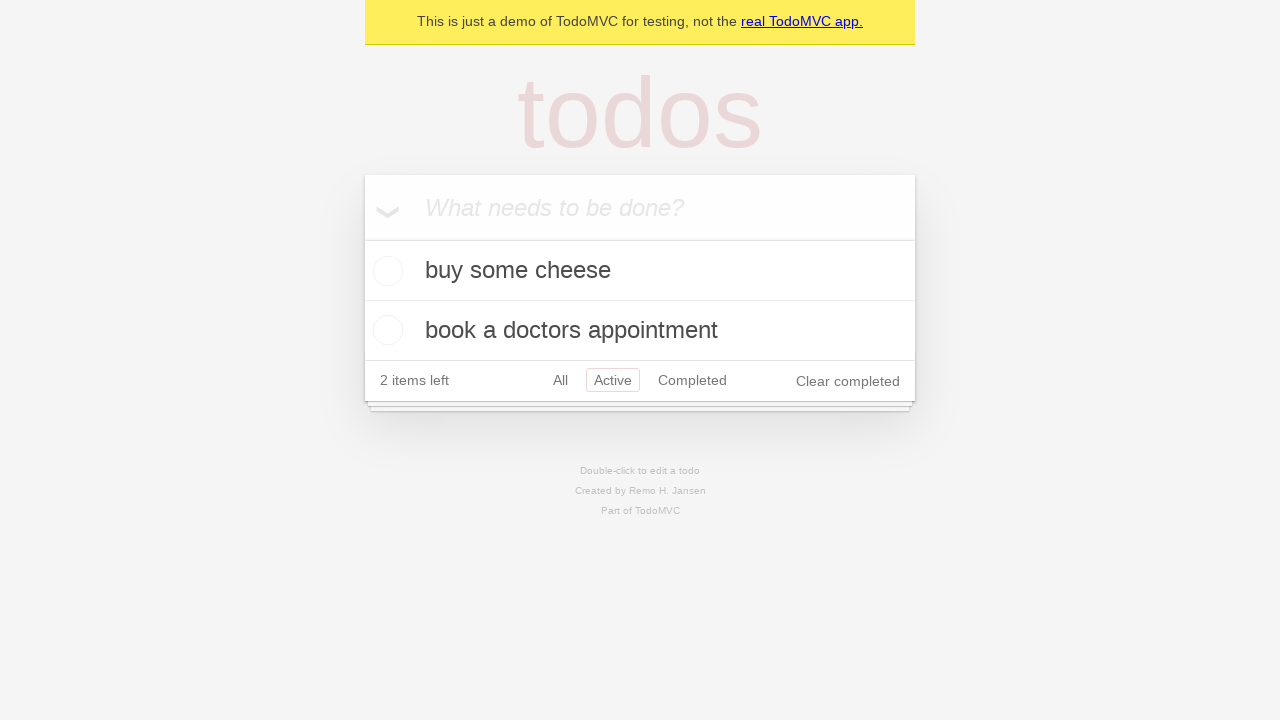